Tests a slow calculator web application by setting a delay, performing a calculation (7 + 8), and verifying the result equals 15

Starting URL: https://bonigarcia.dev/selenium-webdriver-java/slow-calculator.html

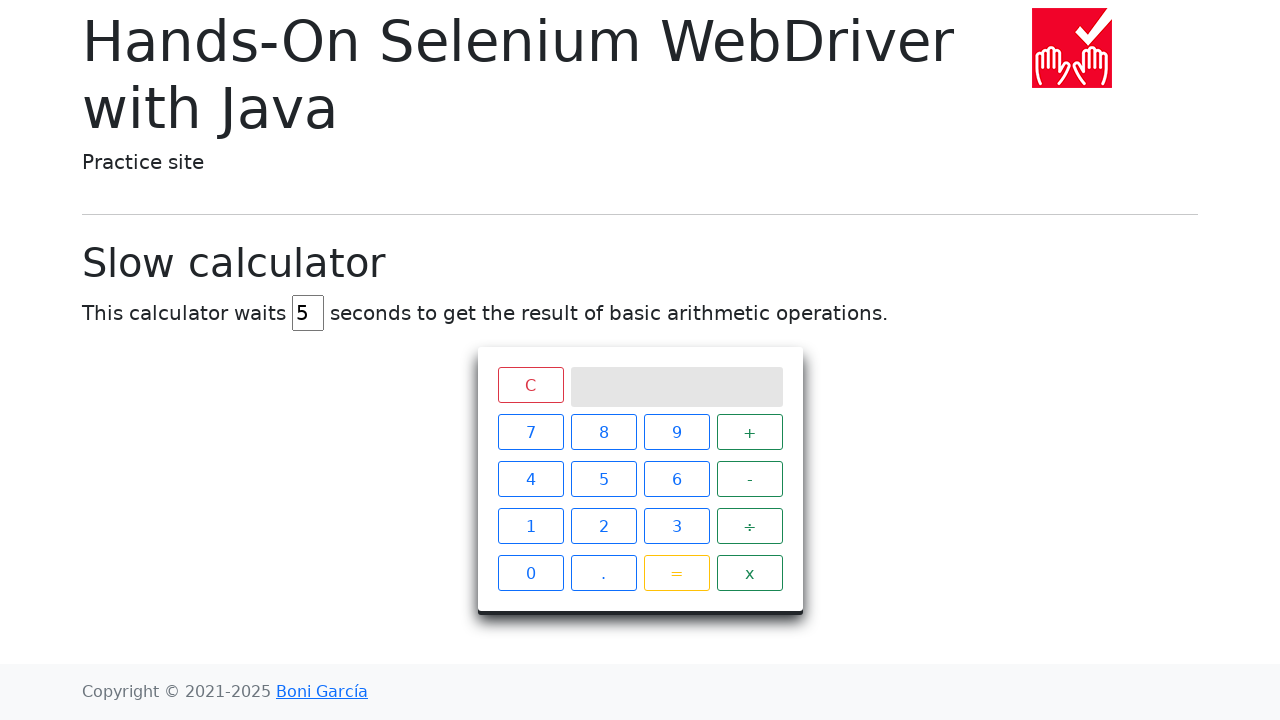

Set calculator delay to 1 second on #delay
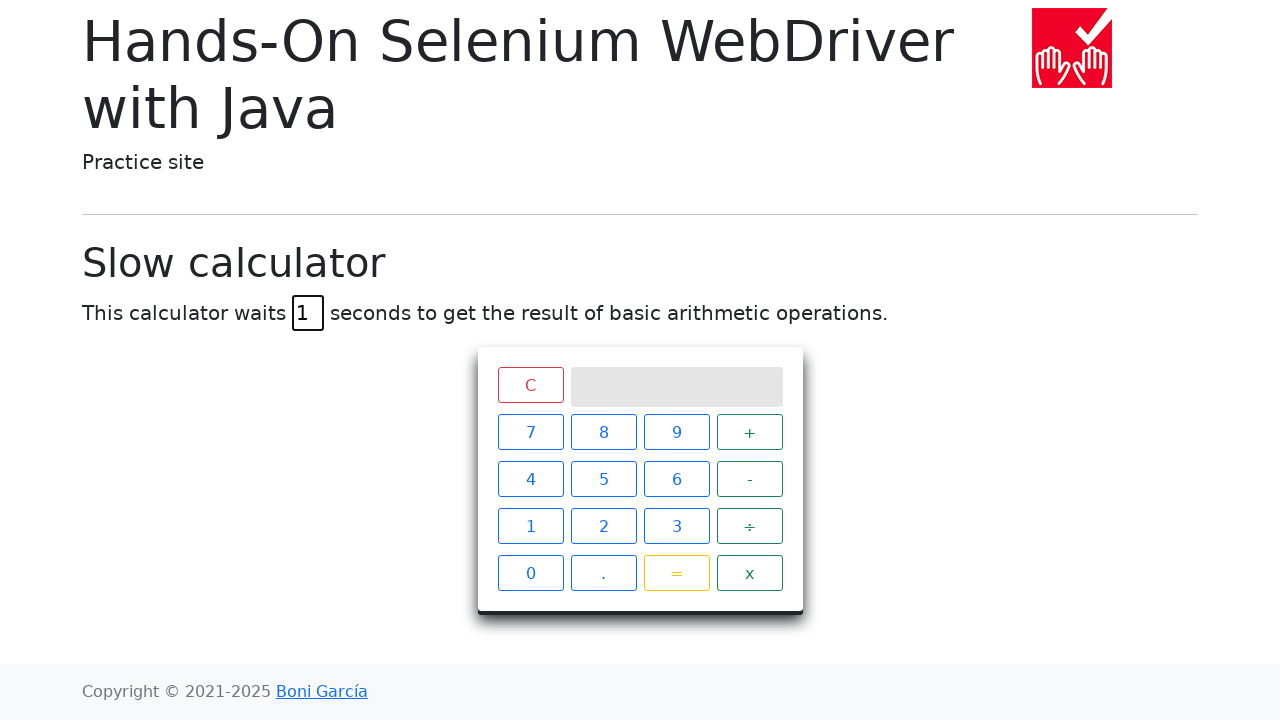

Clicked button 7 at (530, 432) on xpath=//span[text()="7"]
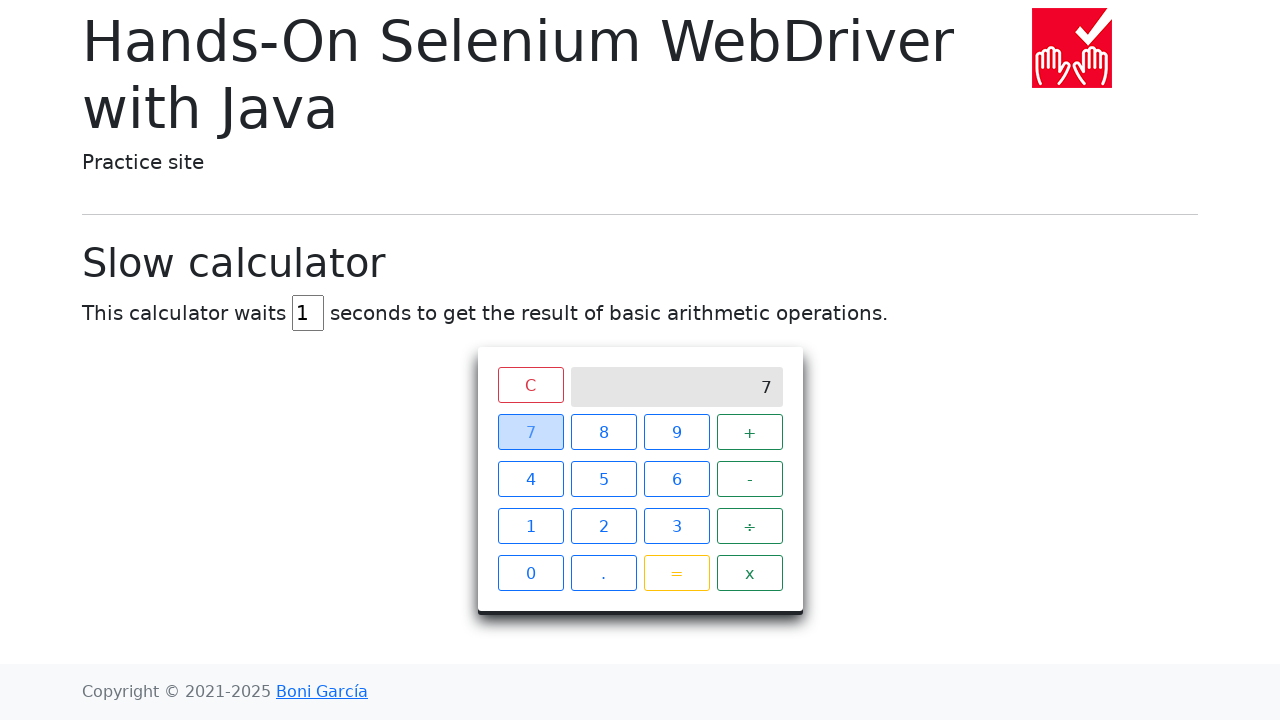

Clicked plus button at (750, 432) on xpath=//span[text()="+"]
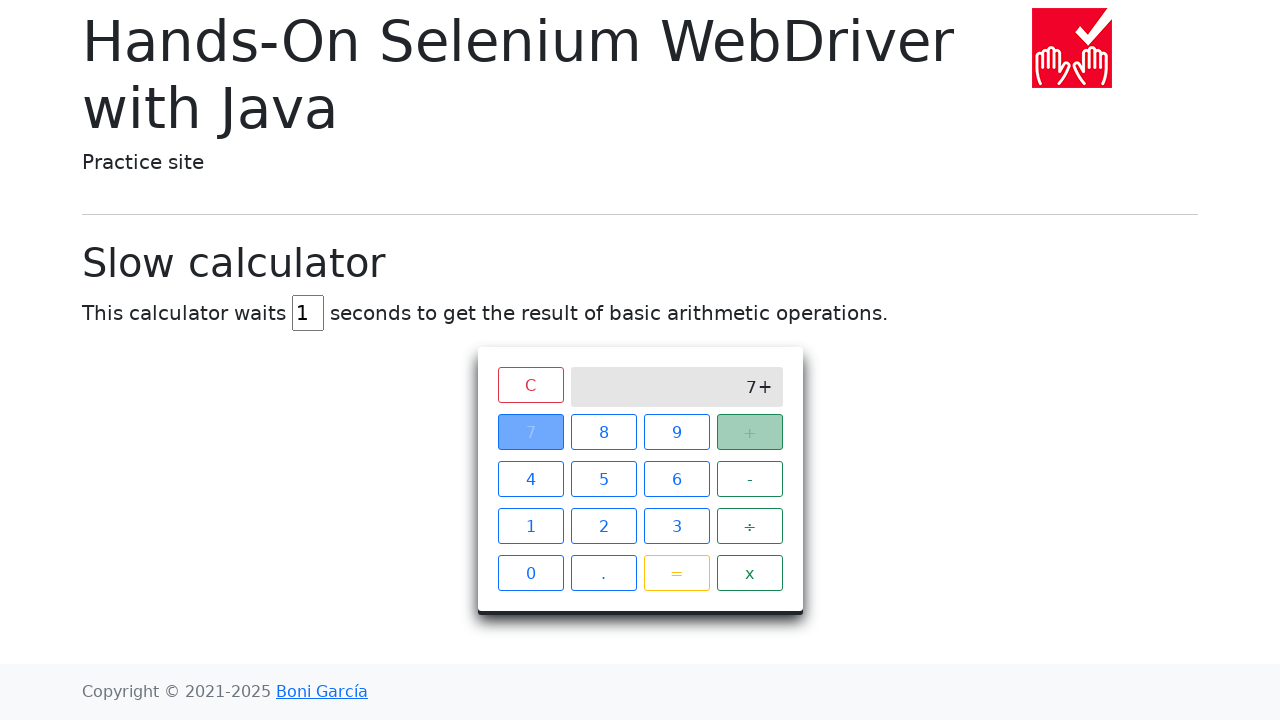

Clicked button 8 at (604, 432) on xpath=//span[text()="8"]
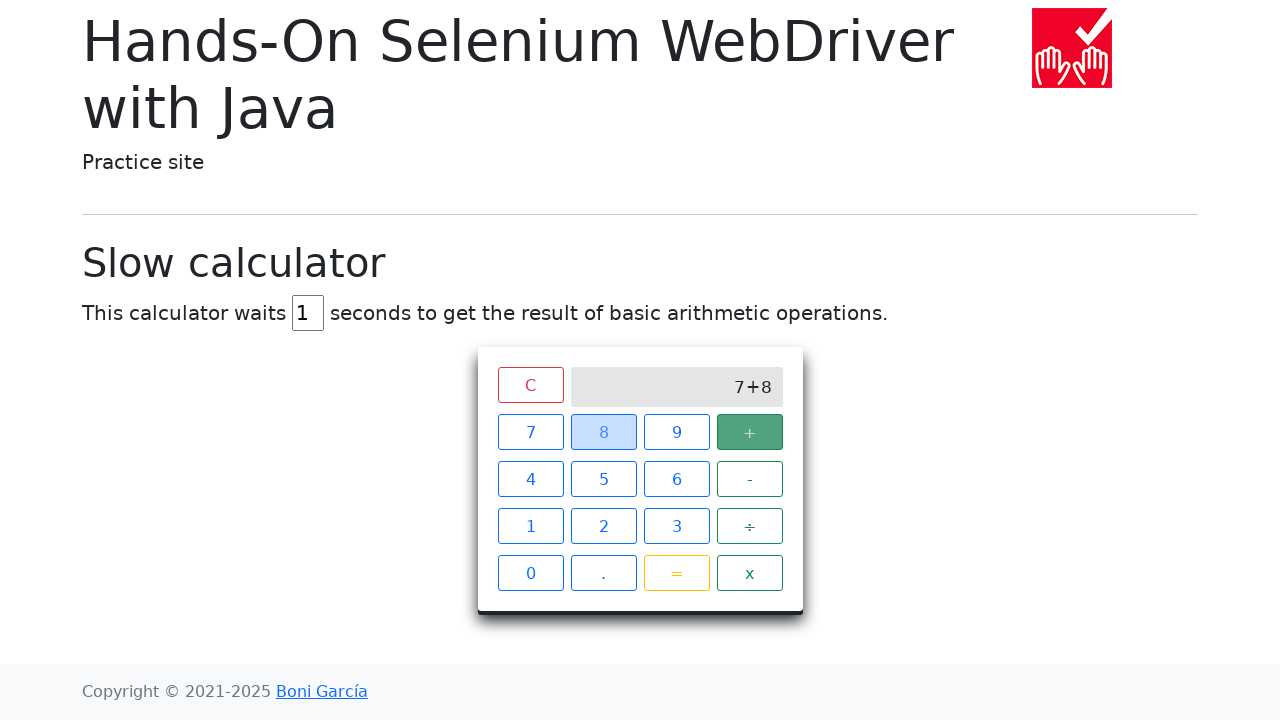

Clicked equals button at (676, 573) on xpath=//span[text()="="]
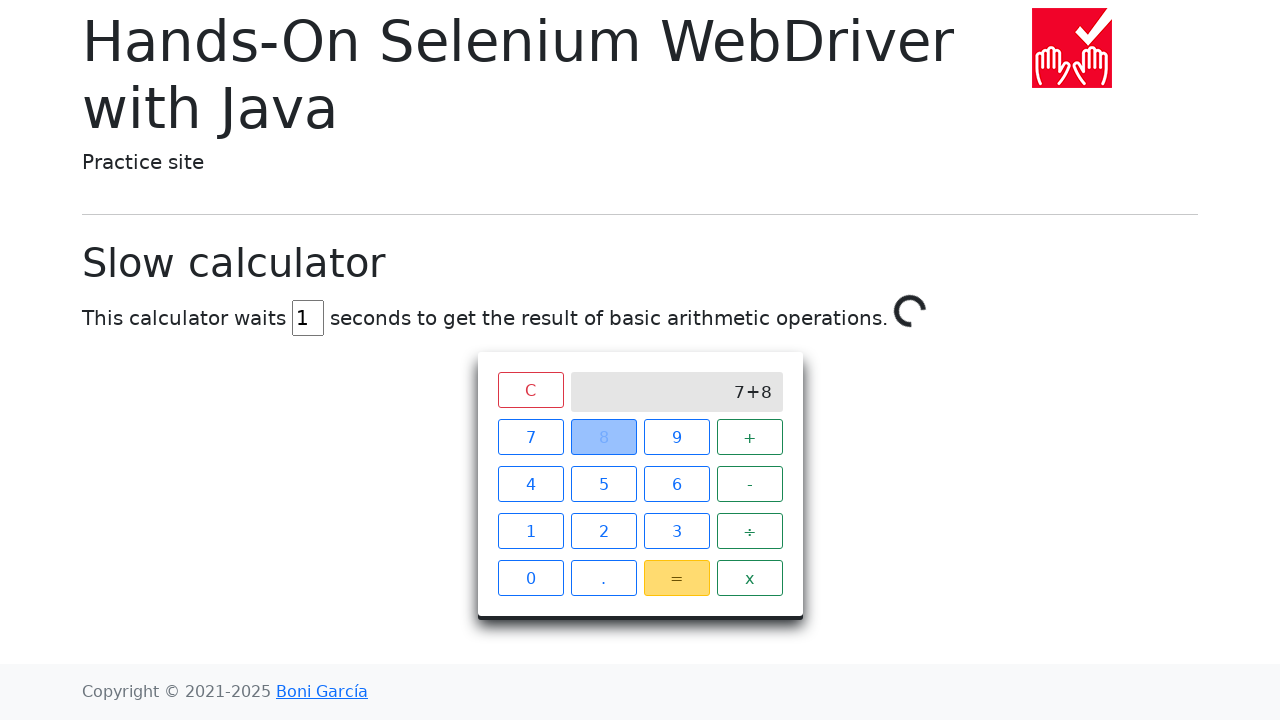

Calculation completed and result '15' appeared on screen
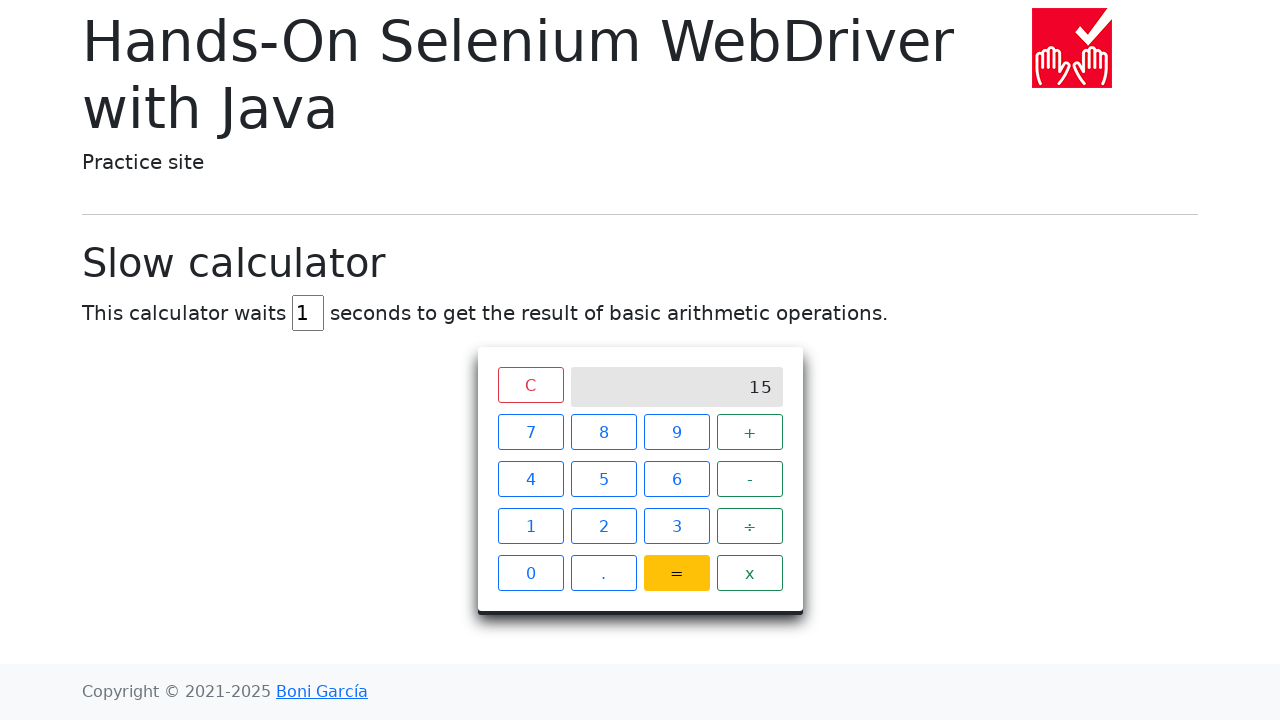

Retrieved result value from calculator screen
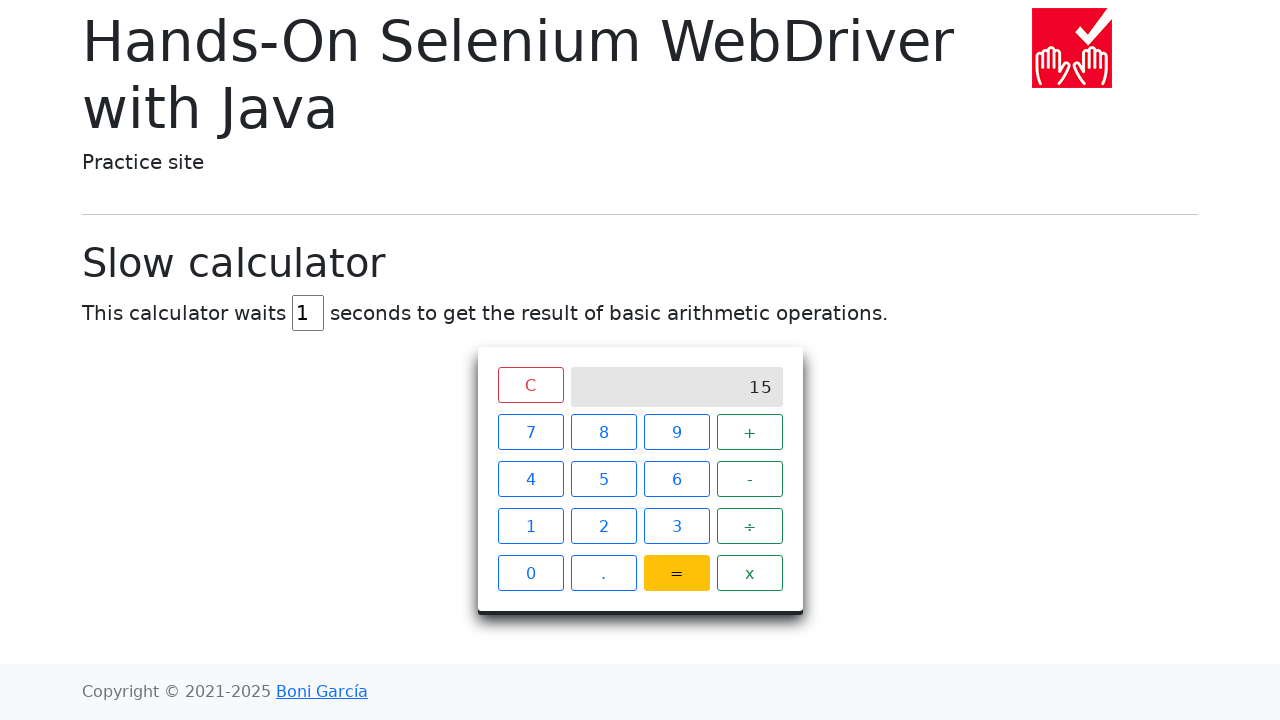

Verified calculation result equals 15
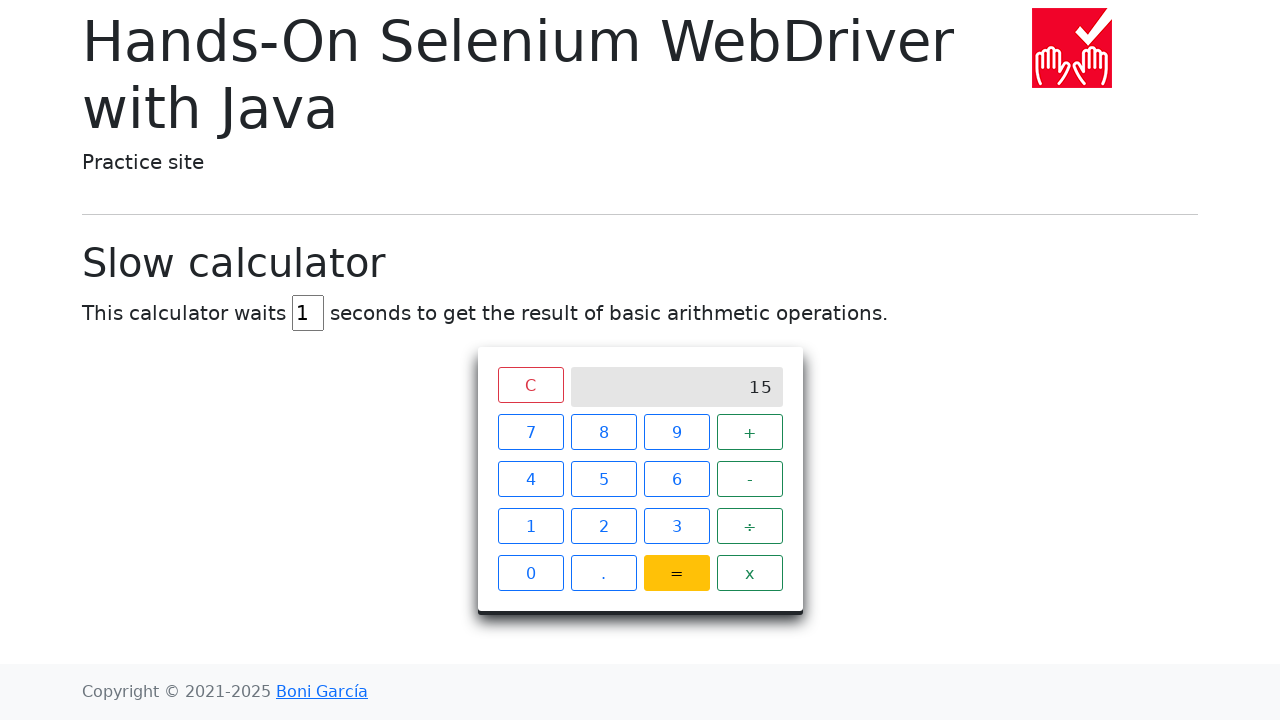

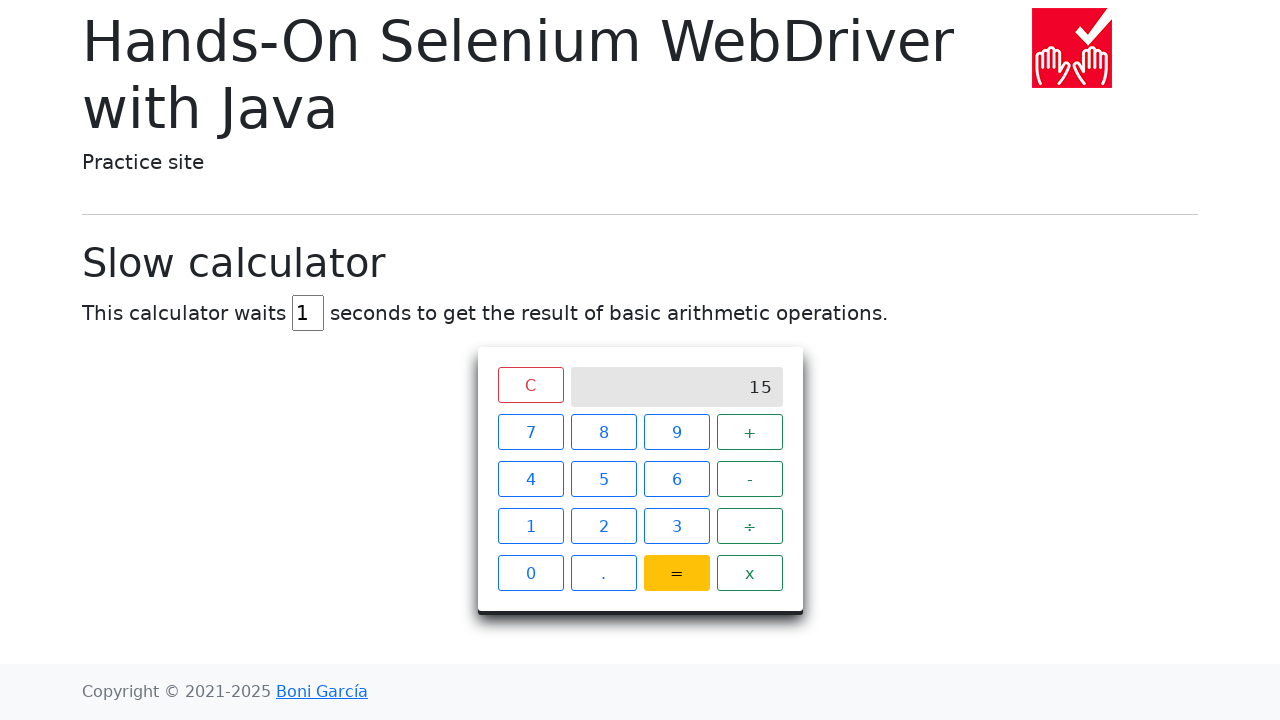